Tests slider interaction by dragging the slider handle to different positions using mouse actions

Starting URL: https://jqueryui.com/resources/demos/slider/default.html

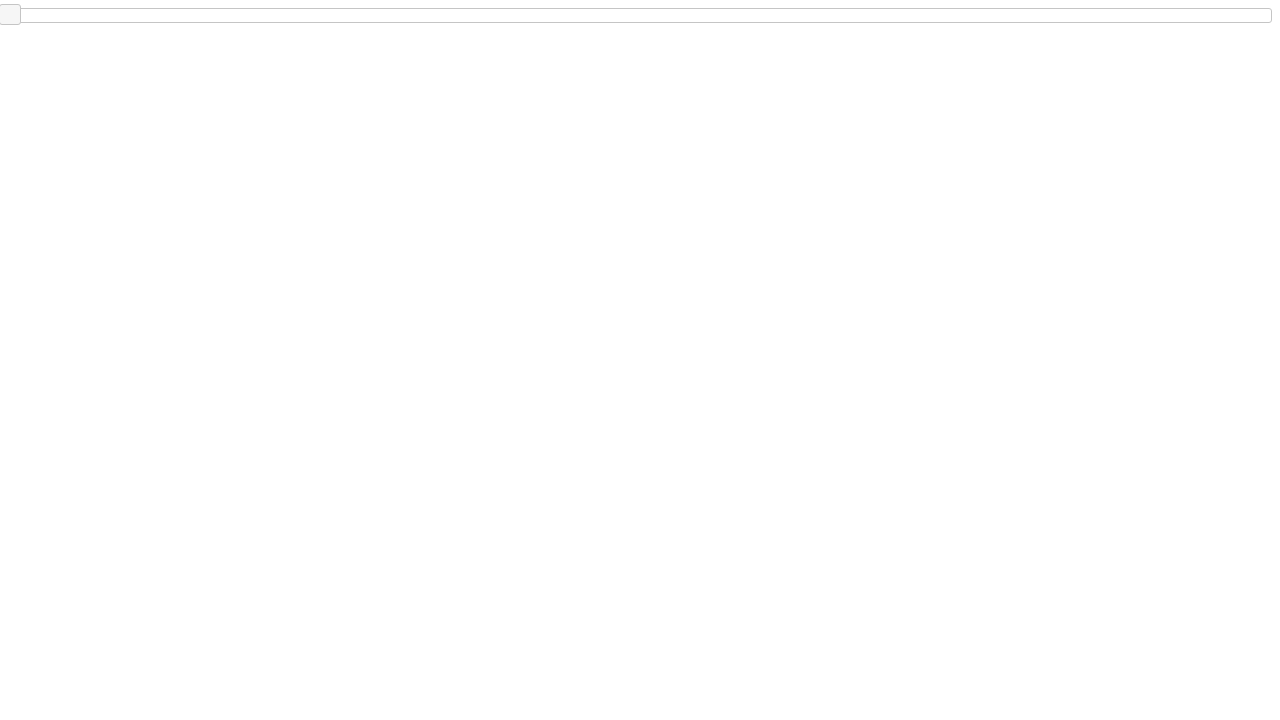

Located the slider element
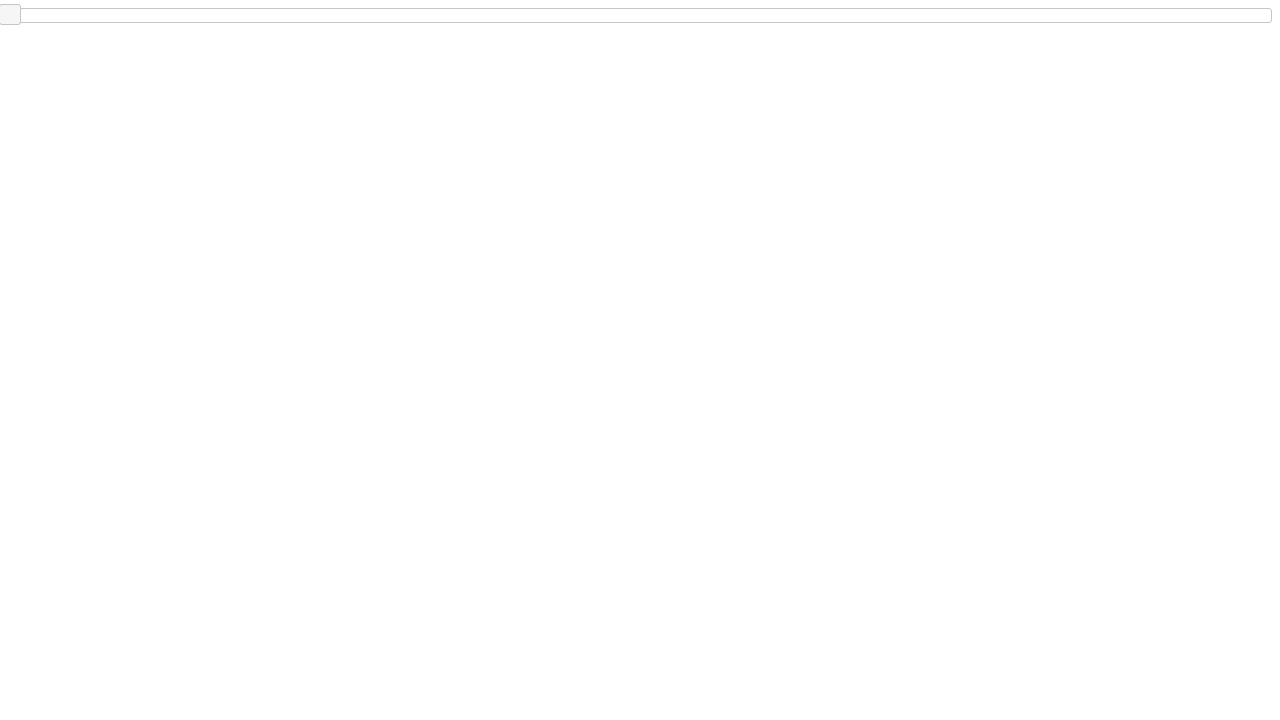

Retrieved slider bounding box dimensions
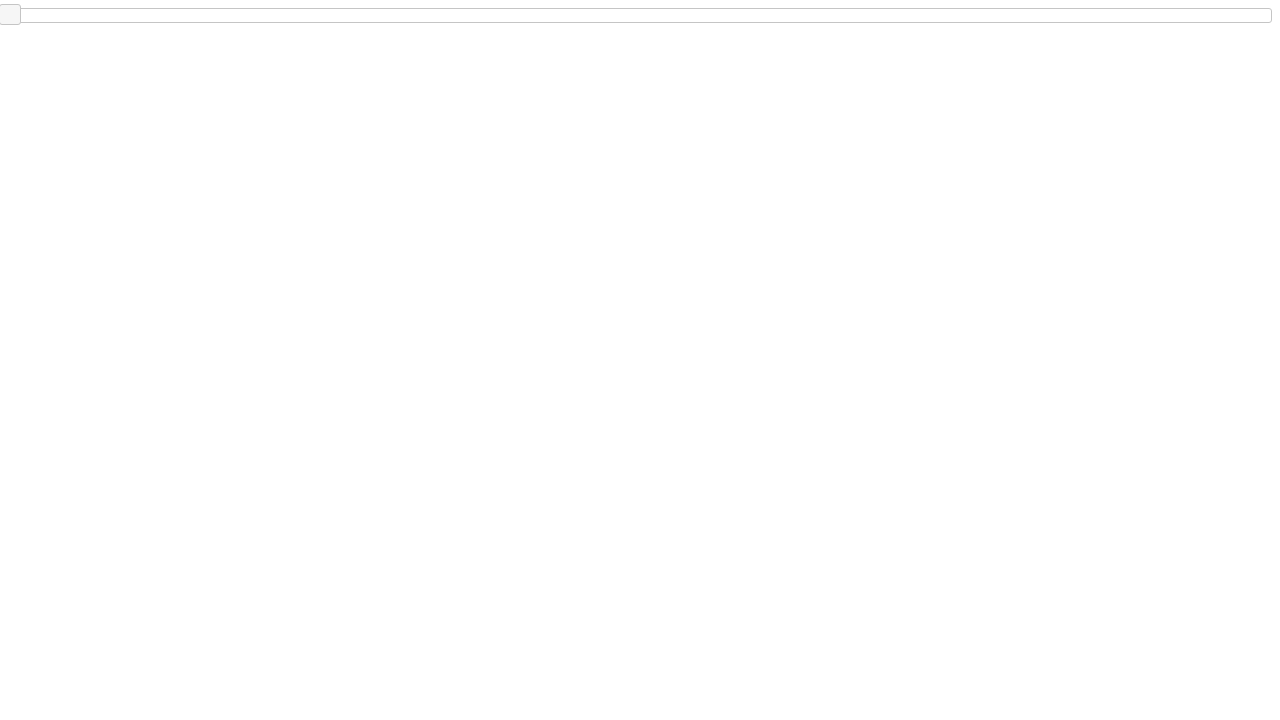

Extracted slider width from bounding box
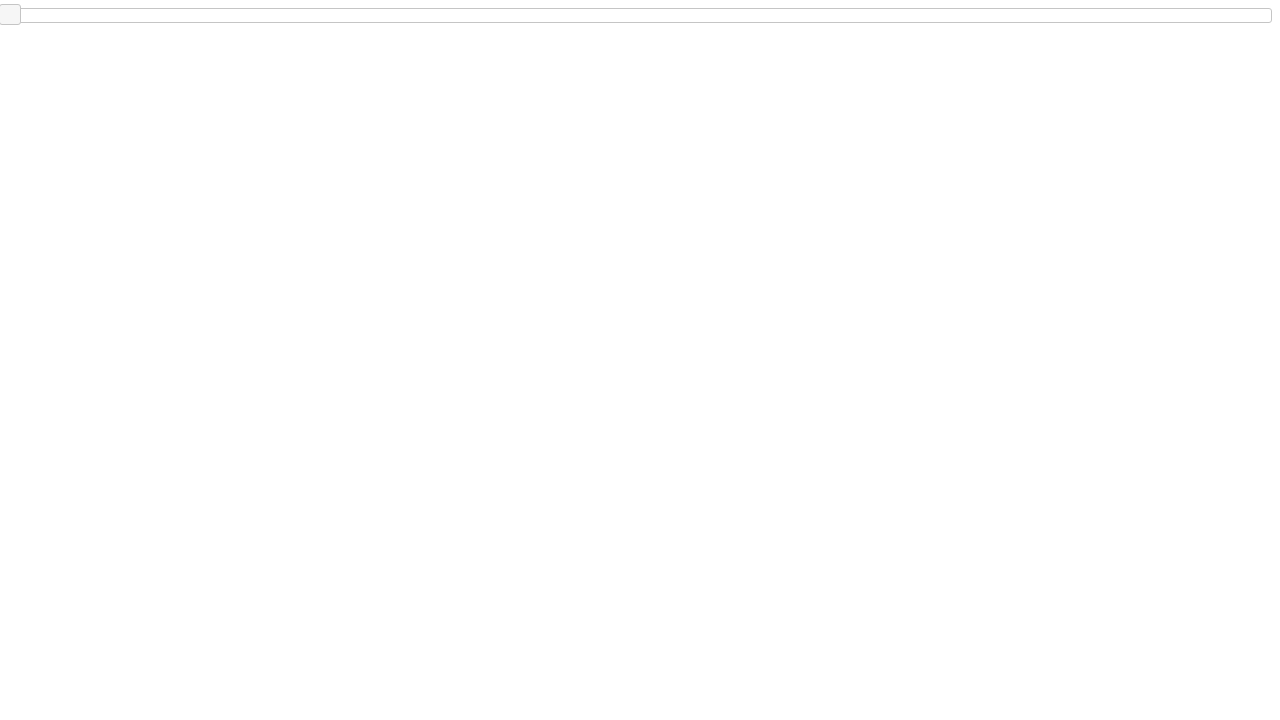

Dragged slider handle to position near the middle-right at (601, 9)
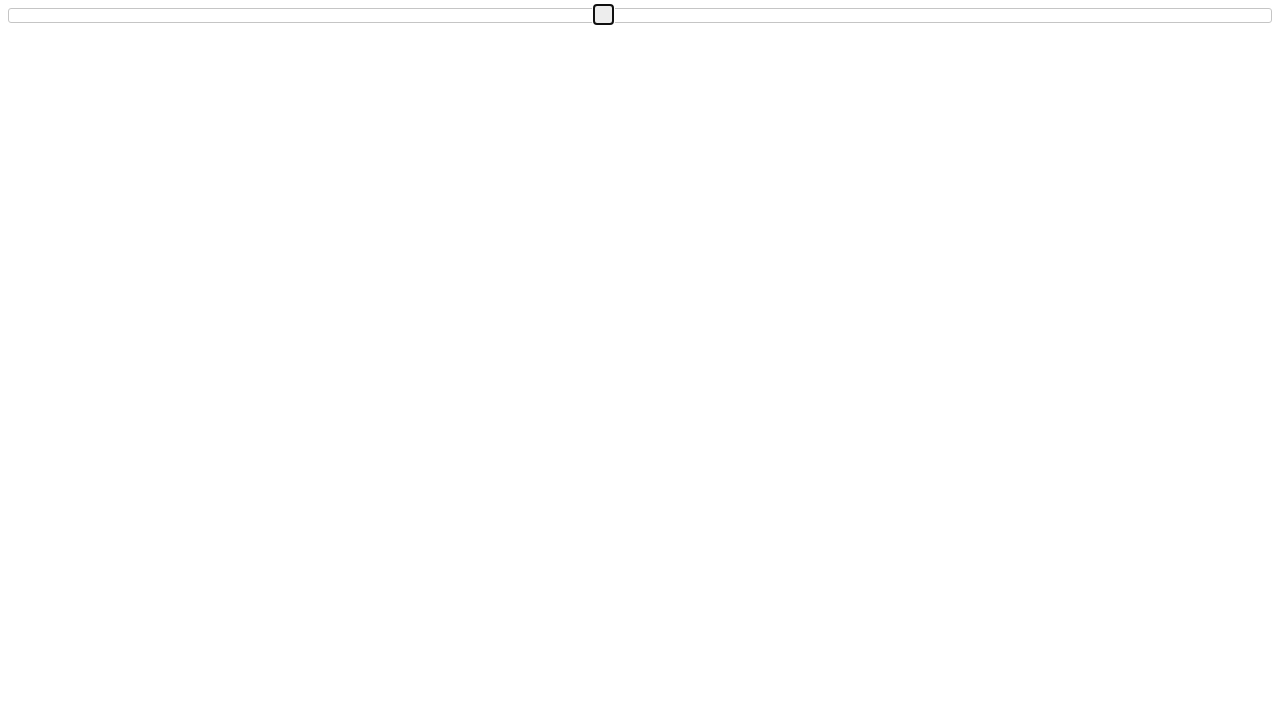

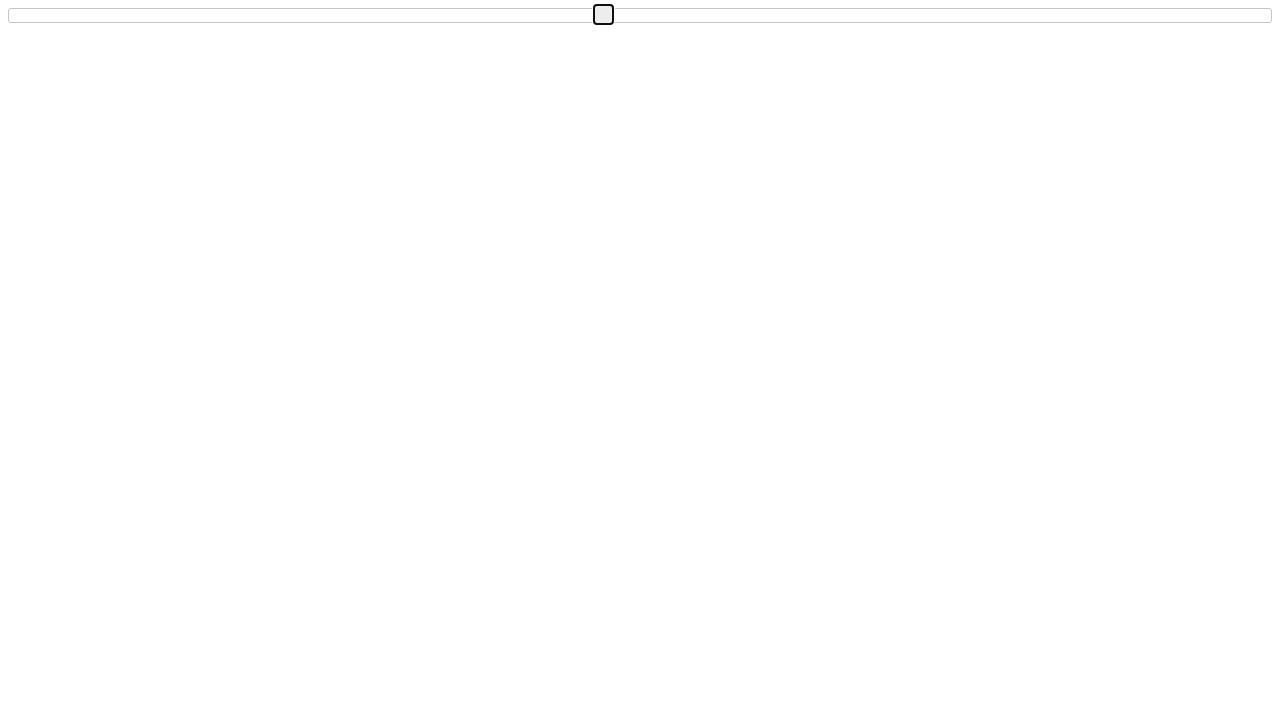